Tests browser back button navigation between filter views

Starting URL: https://demo.playwright.dev/todomvc

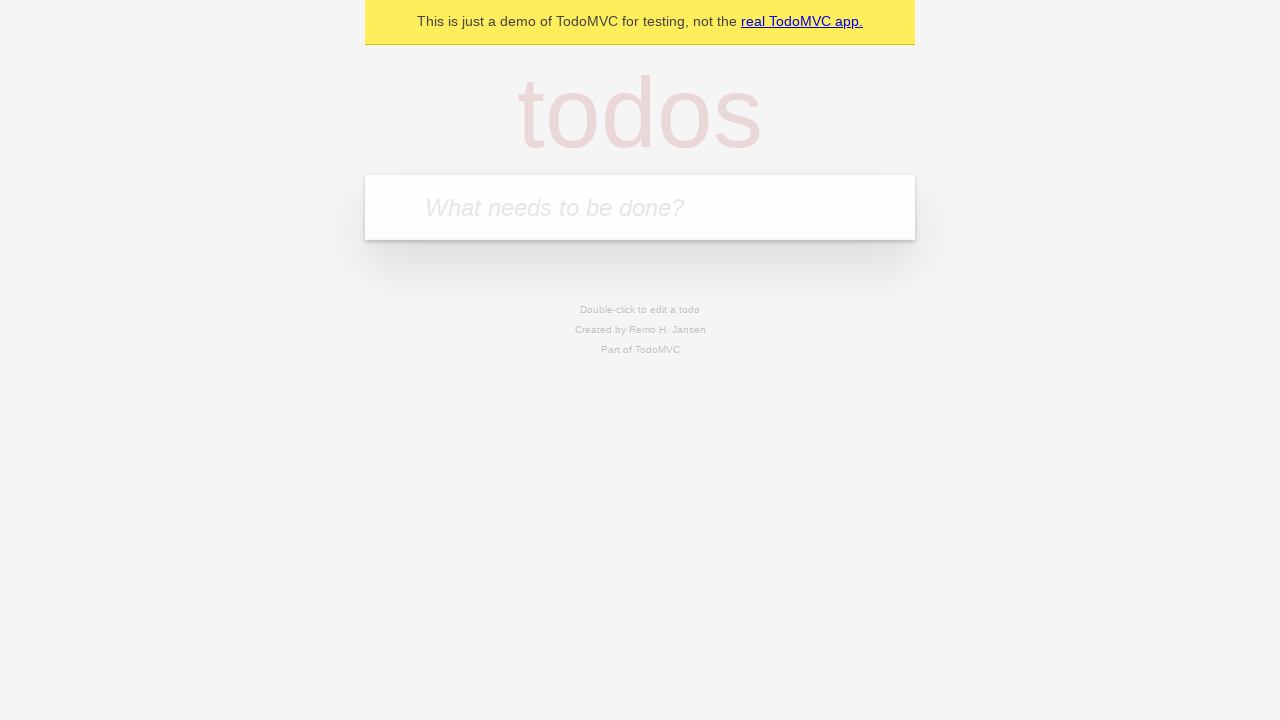

Filled todo input with 'buy some cheese' on internal:attr=[placeholder="What needs to be done?"i]
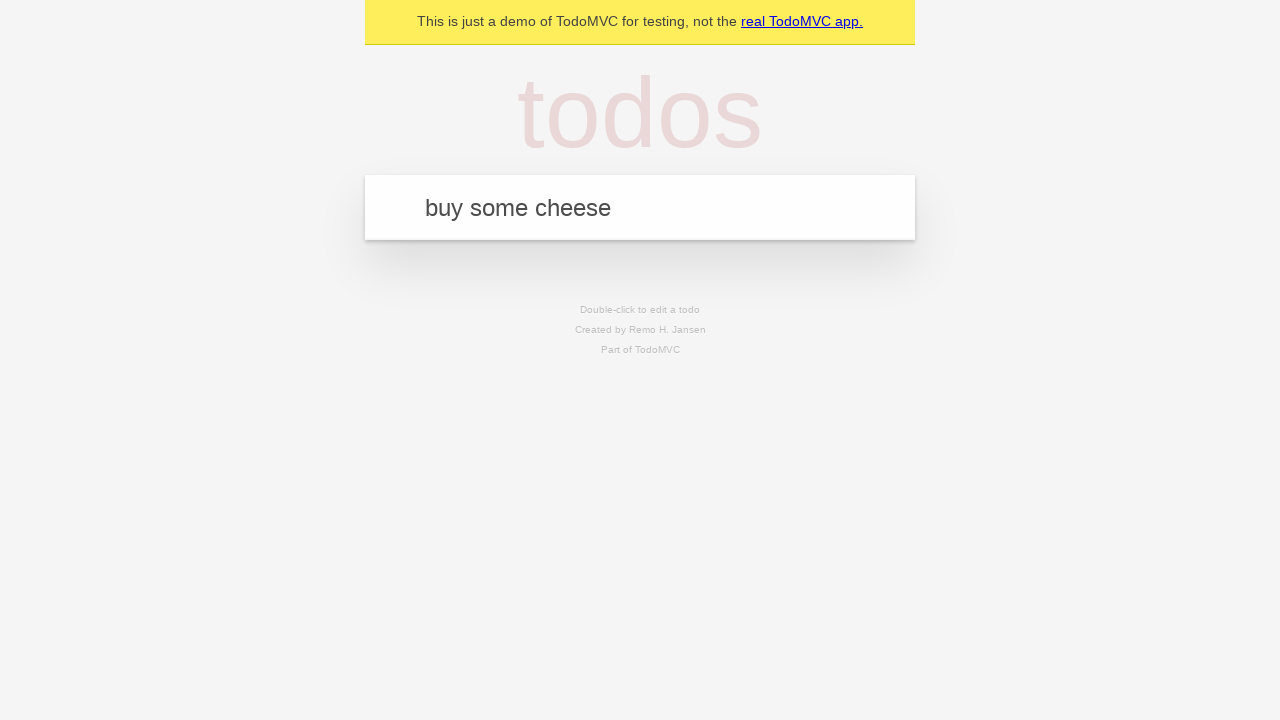

Pressed Enter to create todo 'buy some cheese' on internal:attr=[placeholder="What needs to be done?"i]
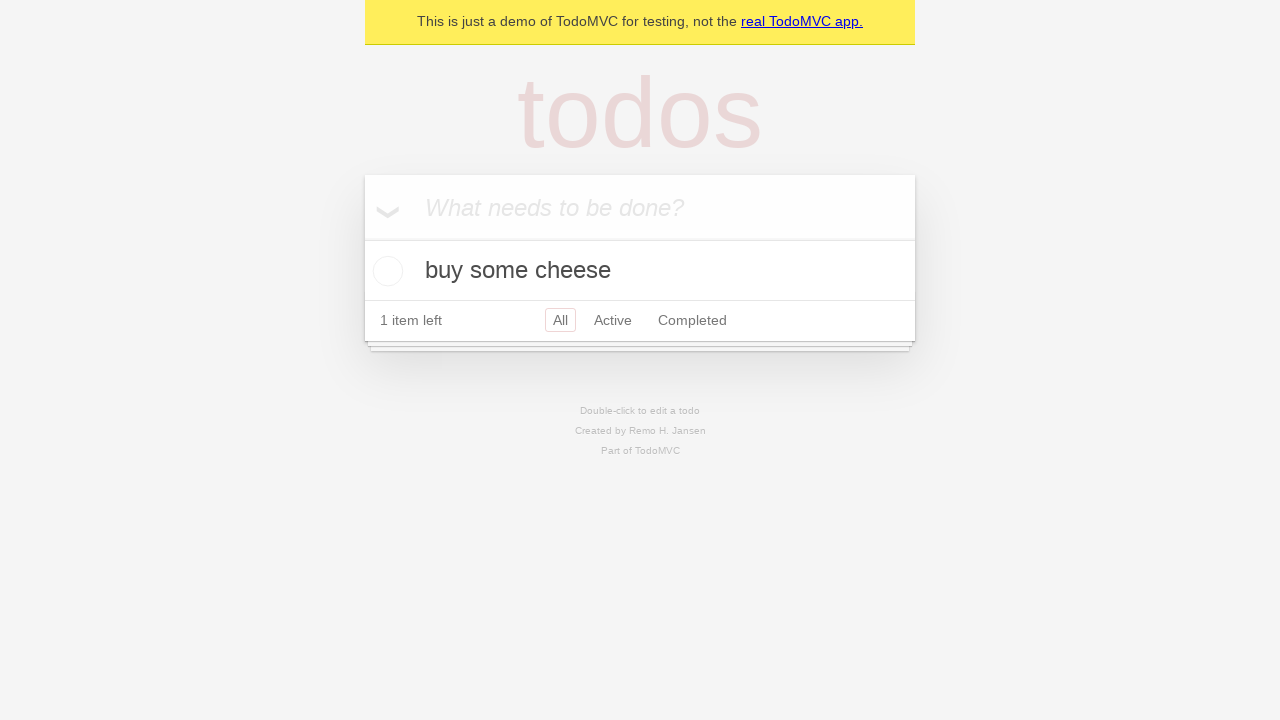

Filled todo input with 'feed the cat' on internal:attr=[placeholder="What needs to be done?"i]
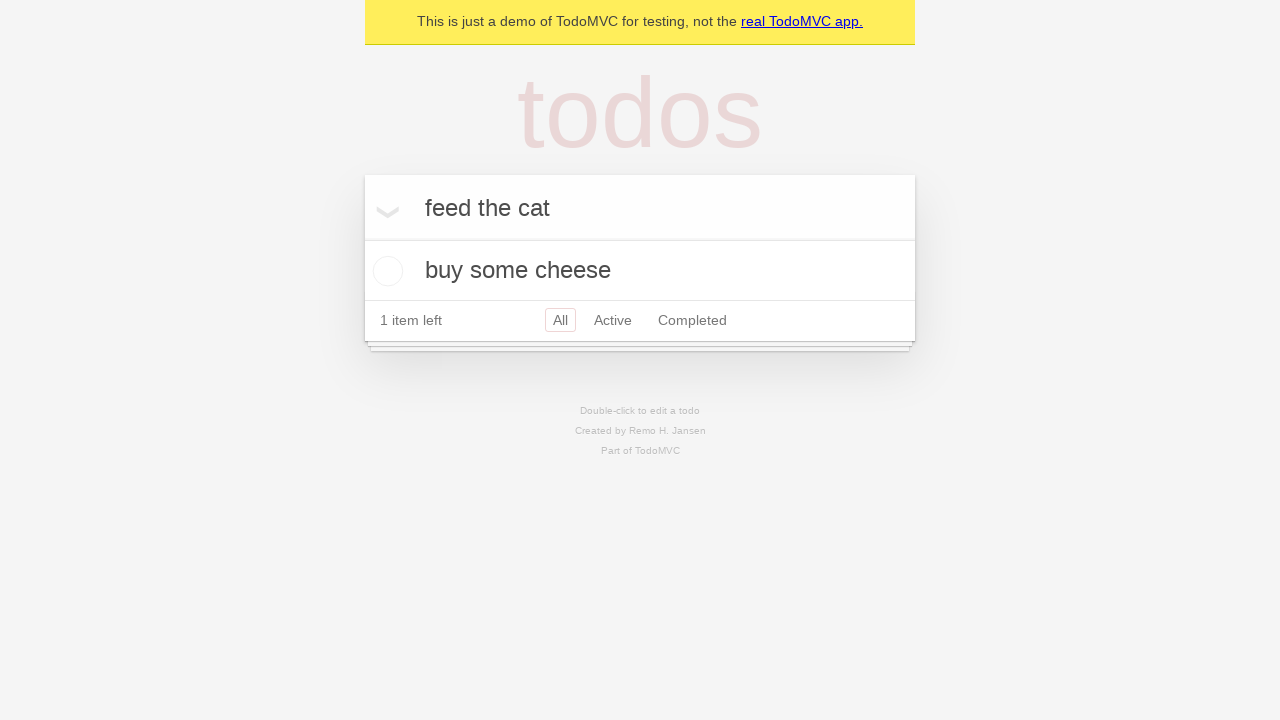

Pressed Enter to create todo 'feed the cat' on internal:attr=[placeholder="What needs to be done?"i]
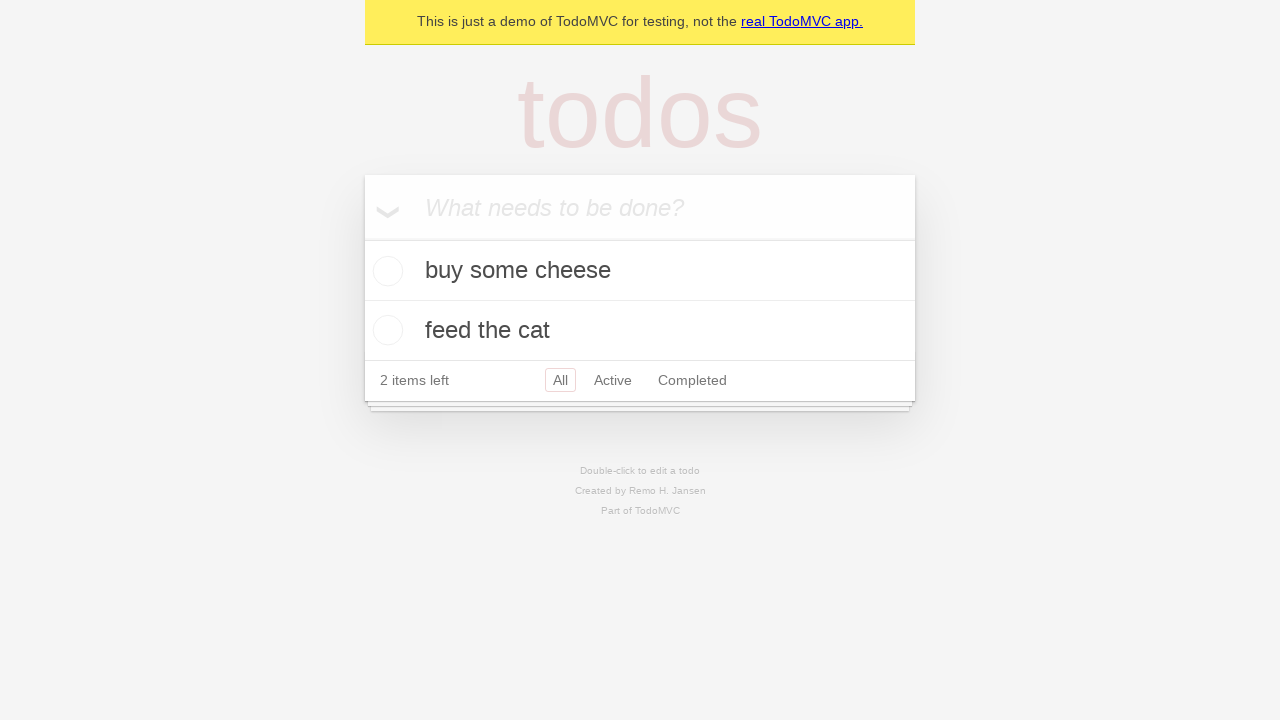

Filled todo input with 'book a doctors appointment' on internal:attr=[placeholder="What needs to be done?"i]
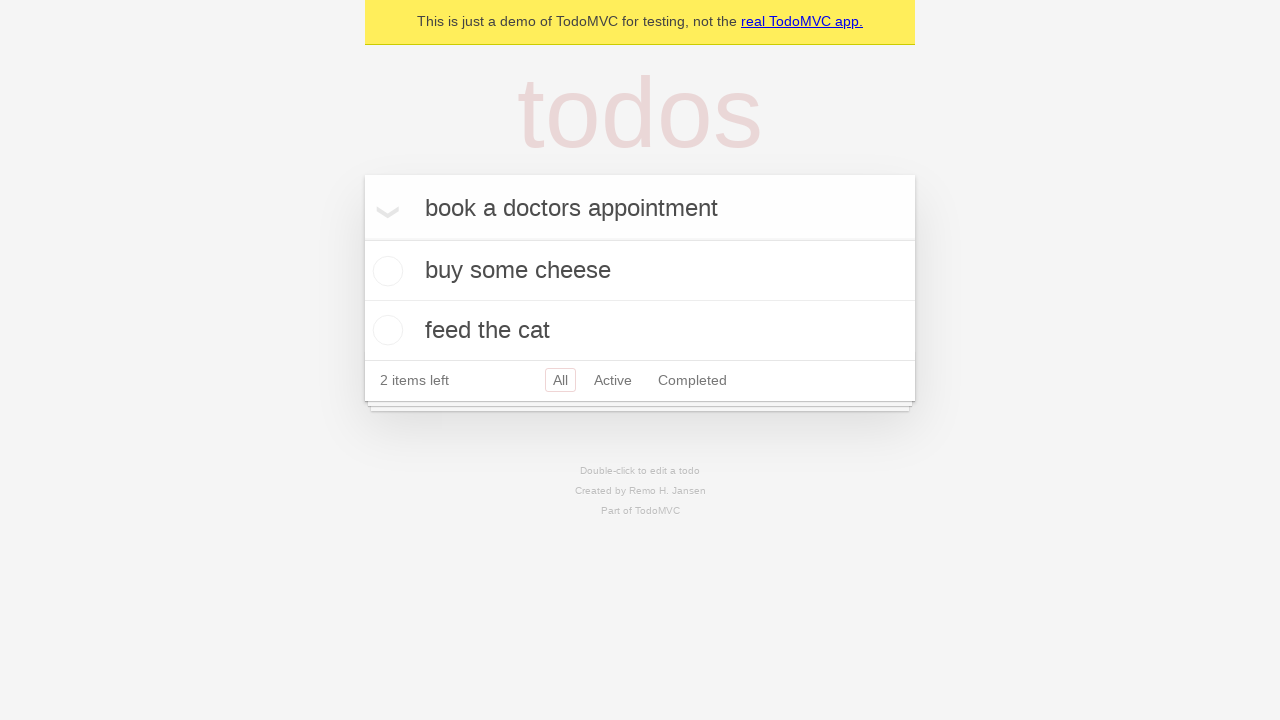

Pressed Enter to create todo 'book a doctors appointment' on internal:attr=[placeholder="What needs to be done?"i]
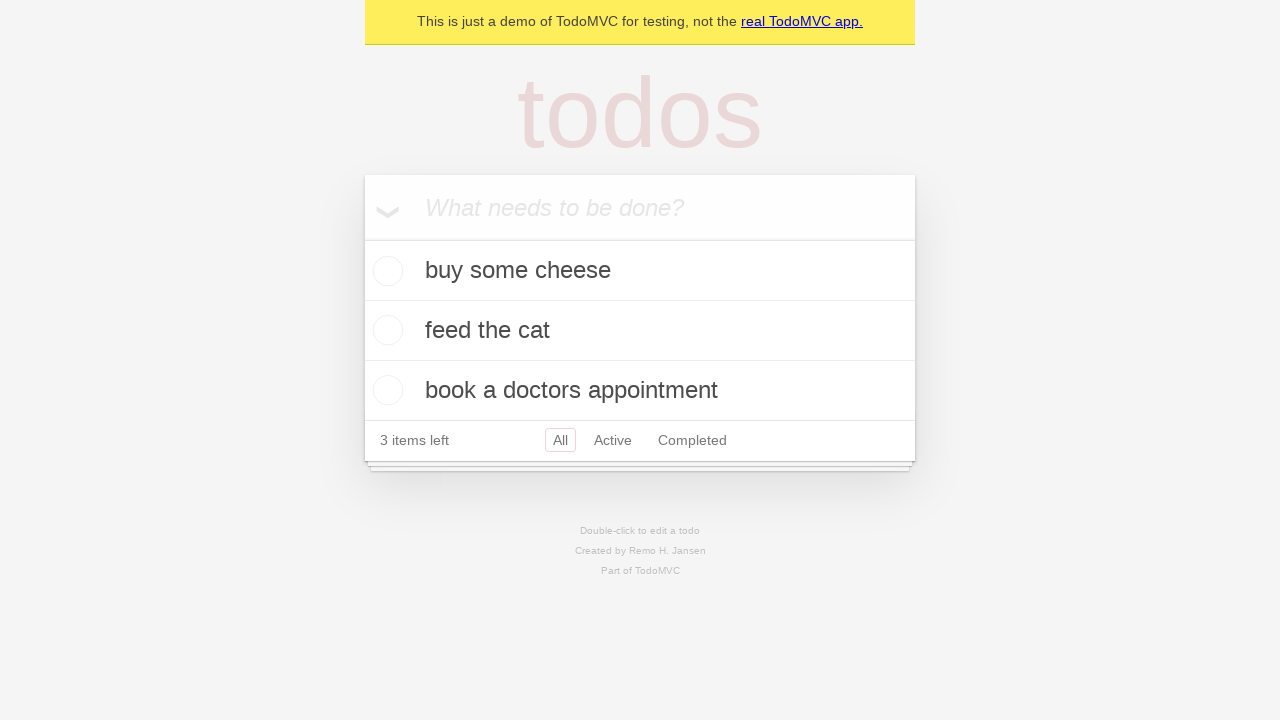

Checked the second todo item at (385, 330) on internal:testid=[data-testid="todo-item"s] >> nth=1 >> internal:role=checkbox
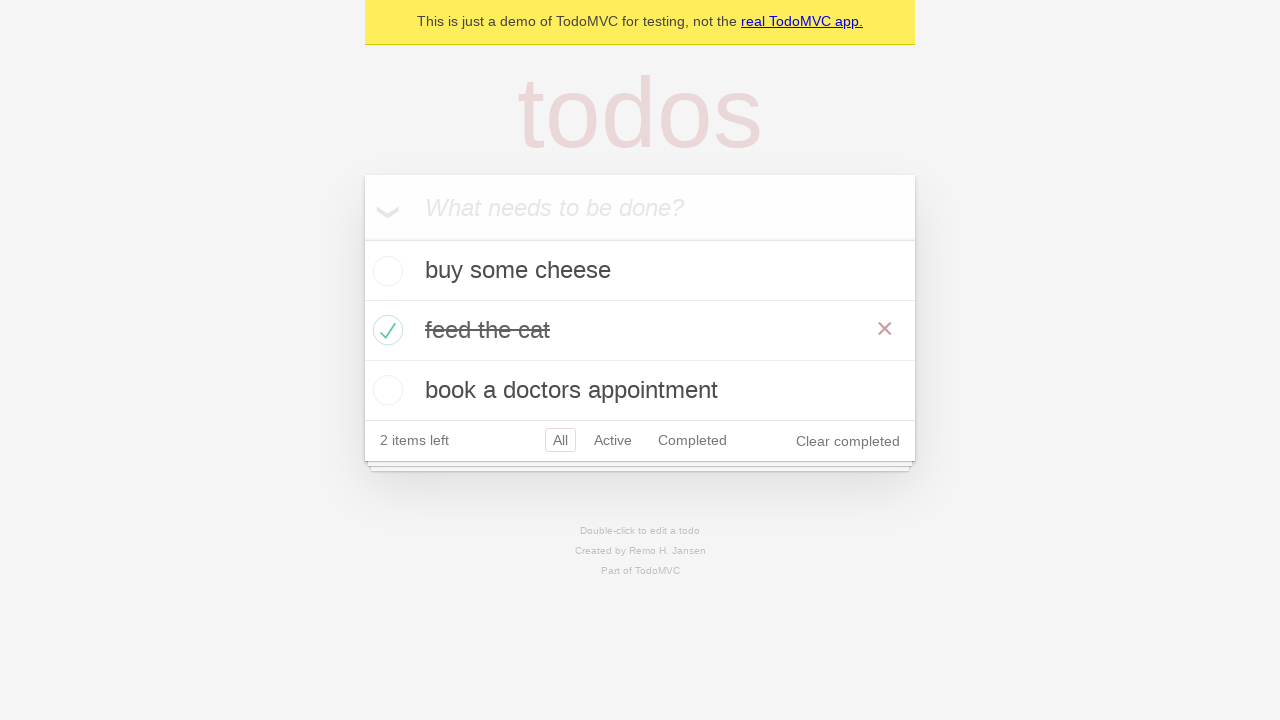

Clicked 'All' filter link at (560, 440) on internal:role=link[name="All"i]
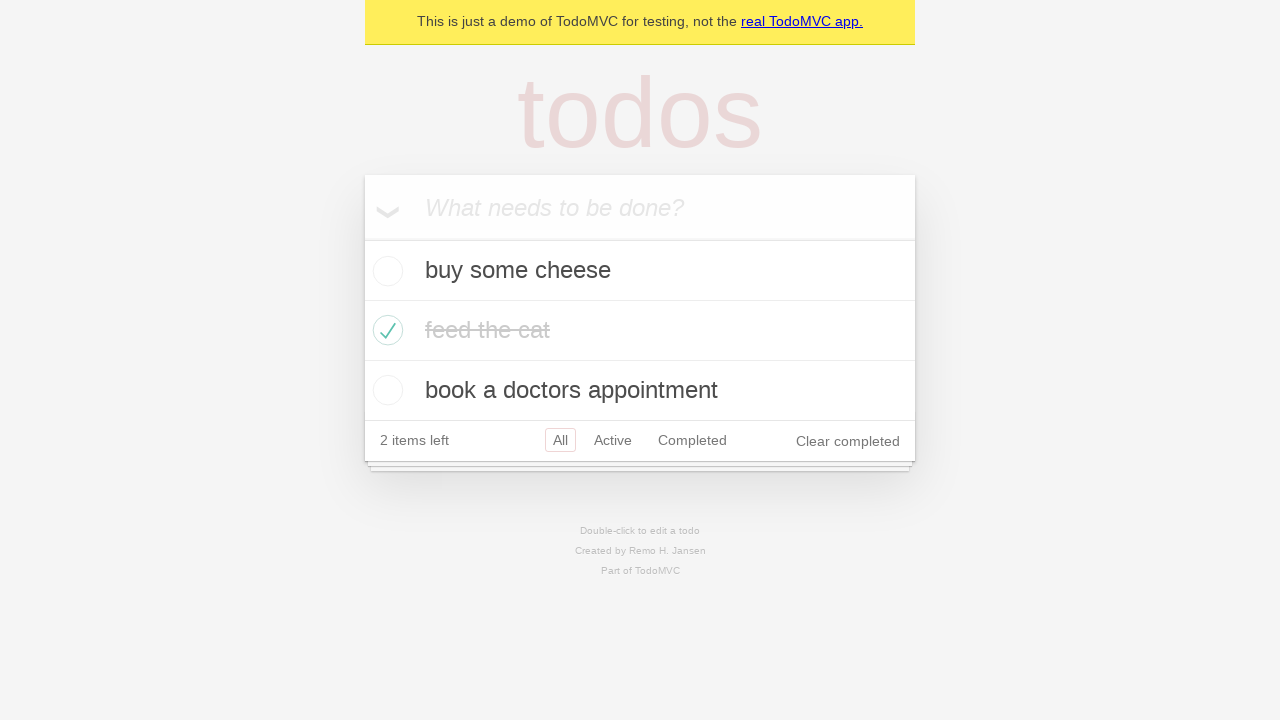

Clicked 'Active' filter link at (613, 440) on internal:role=link[name="Active"i]
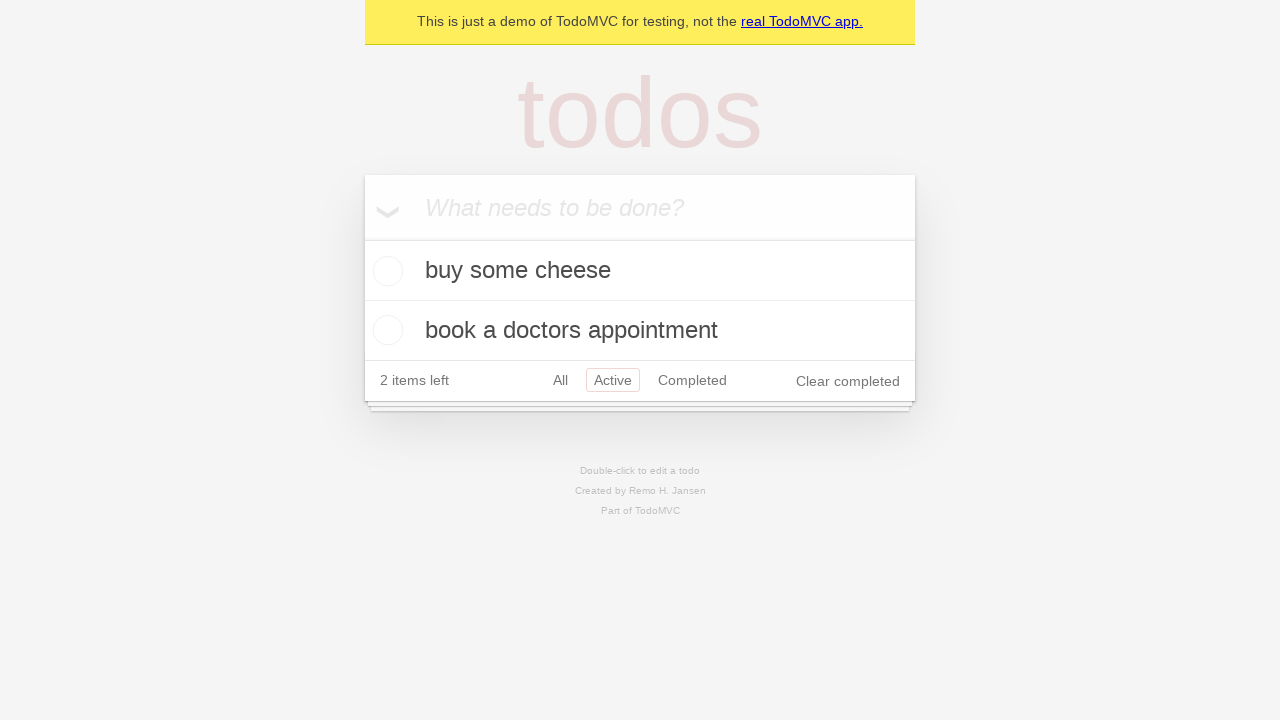

Clicked 'Completed' filter link at (692, 380) on internal:role=link[name="Completed"i]
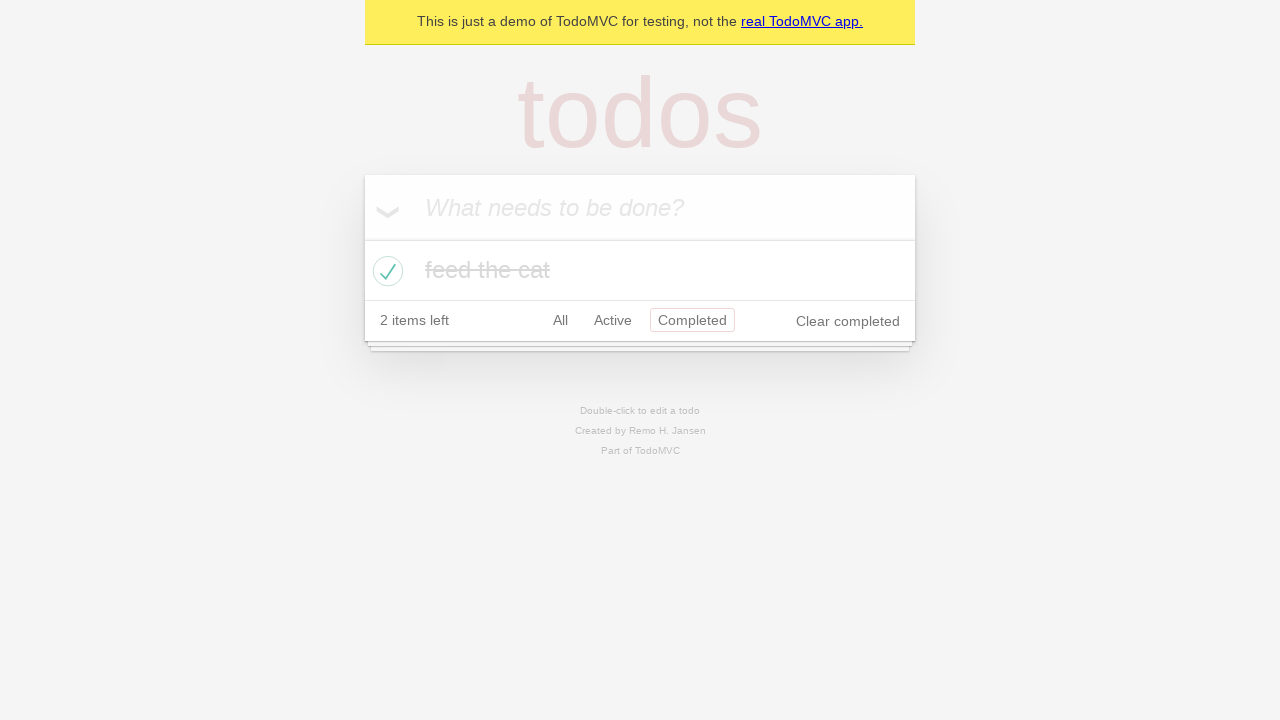

Navigated back from Completed filter view to Active filter view
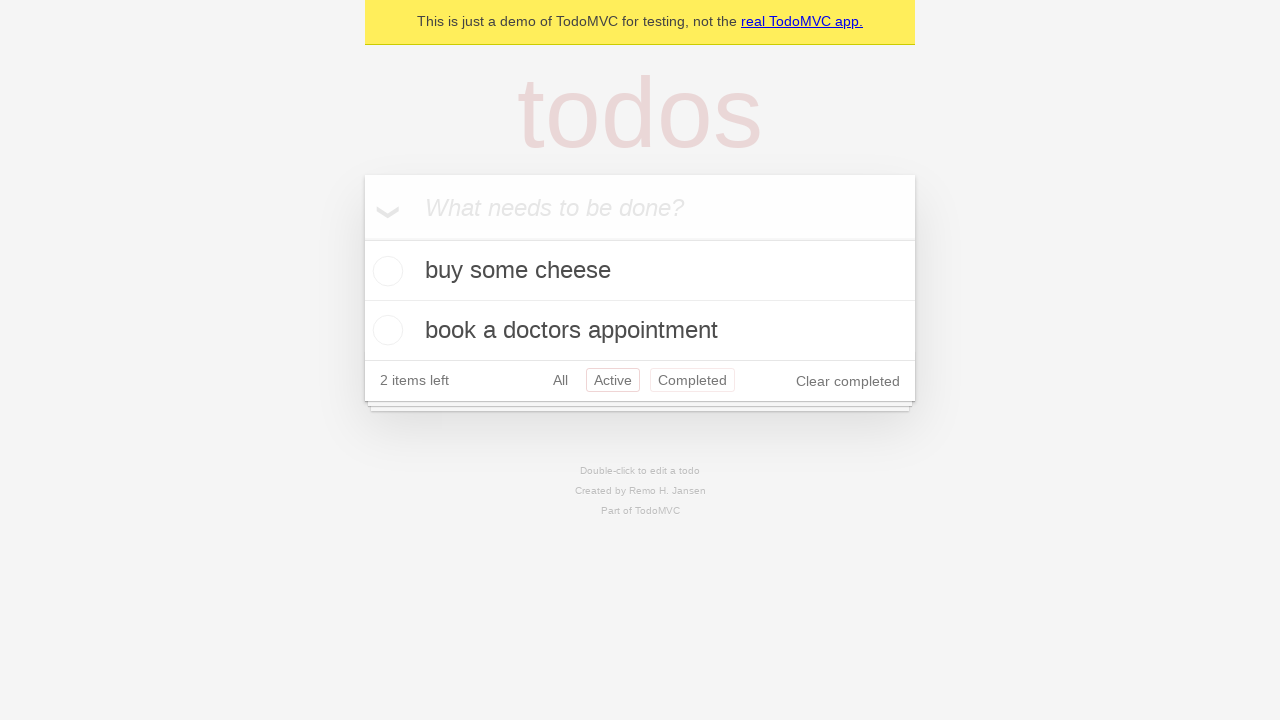

Navigated back from Active filter view to All filter view
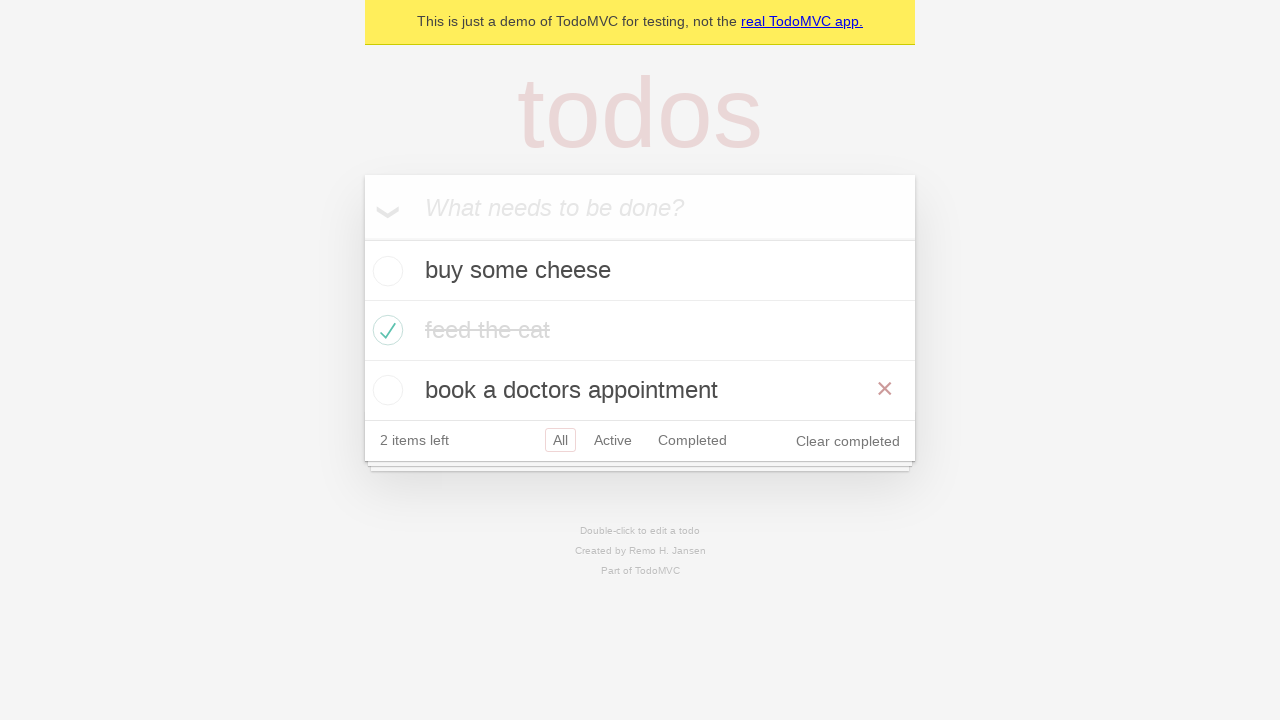

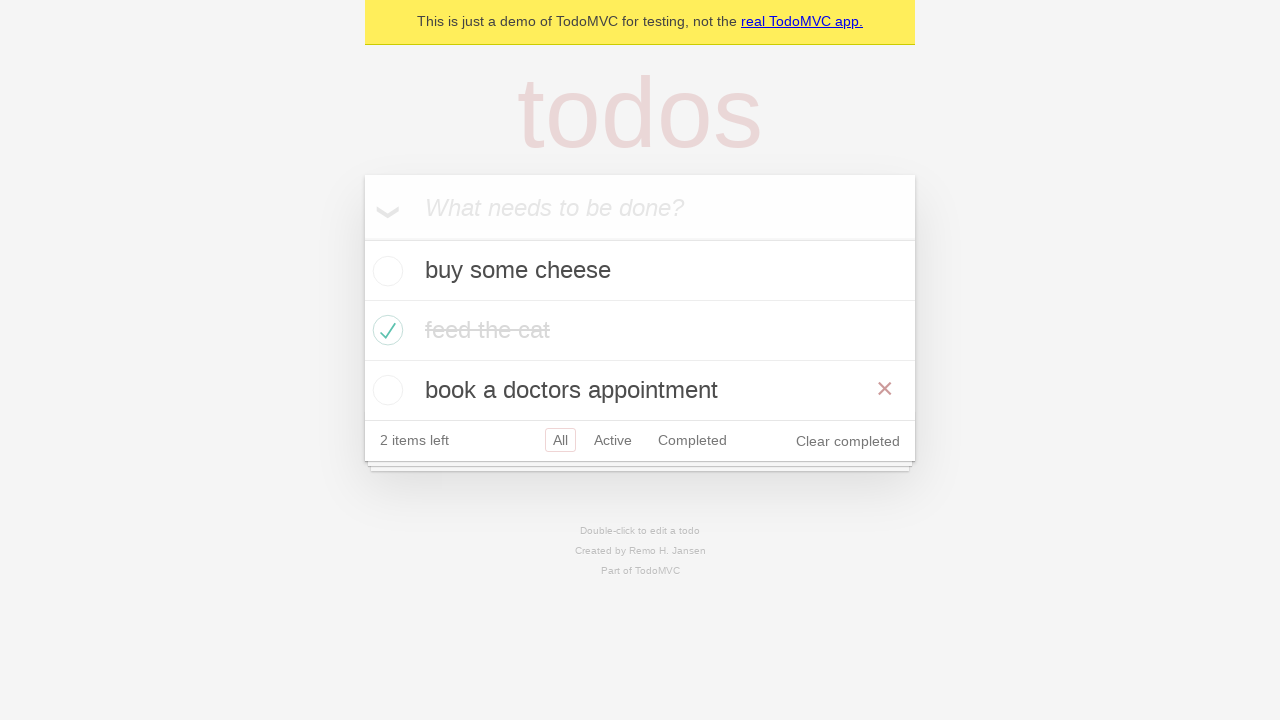